Tests registration form by filling in required fields (first name, last name, email) and verifying successful registration message

Starting URL: http://suninjuly.github.io/registration1.html

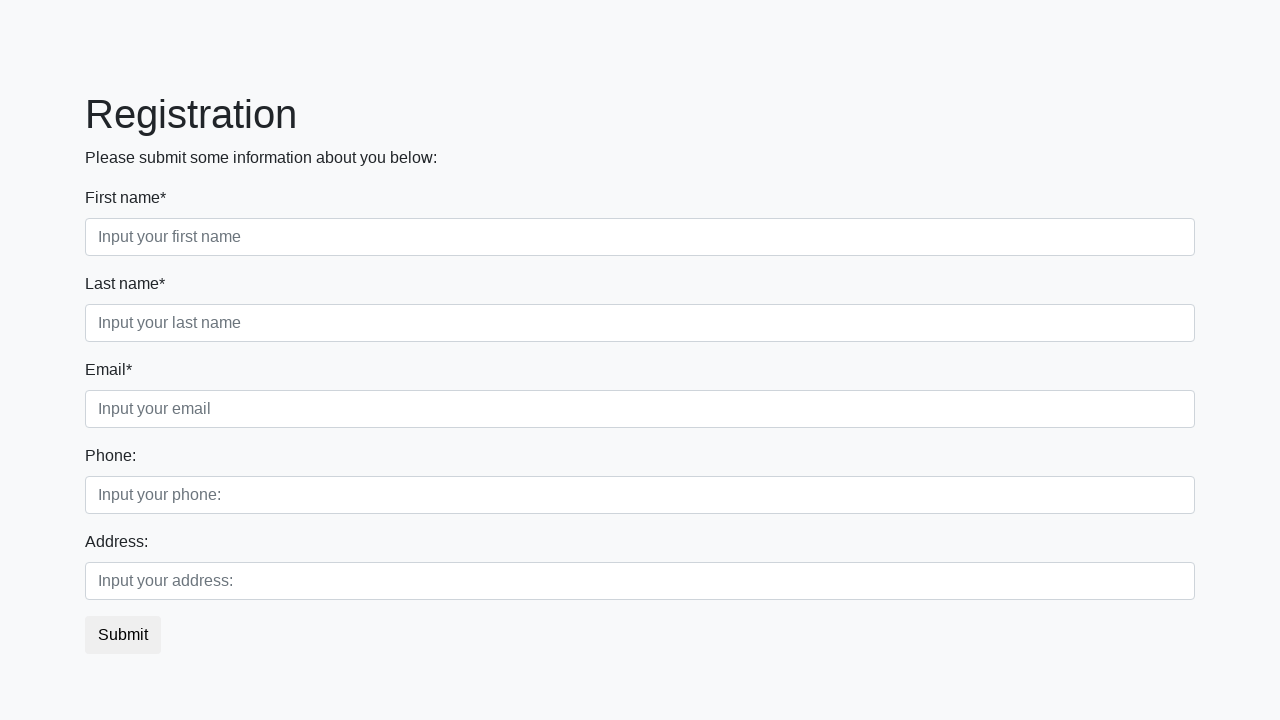

Filled first name field with 'Ivan' on //input[contains(@class, 'first') and @required]
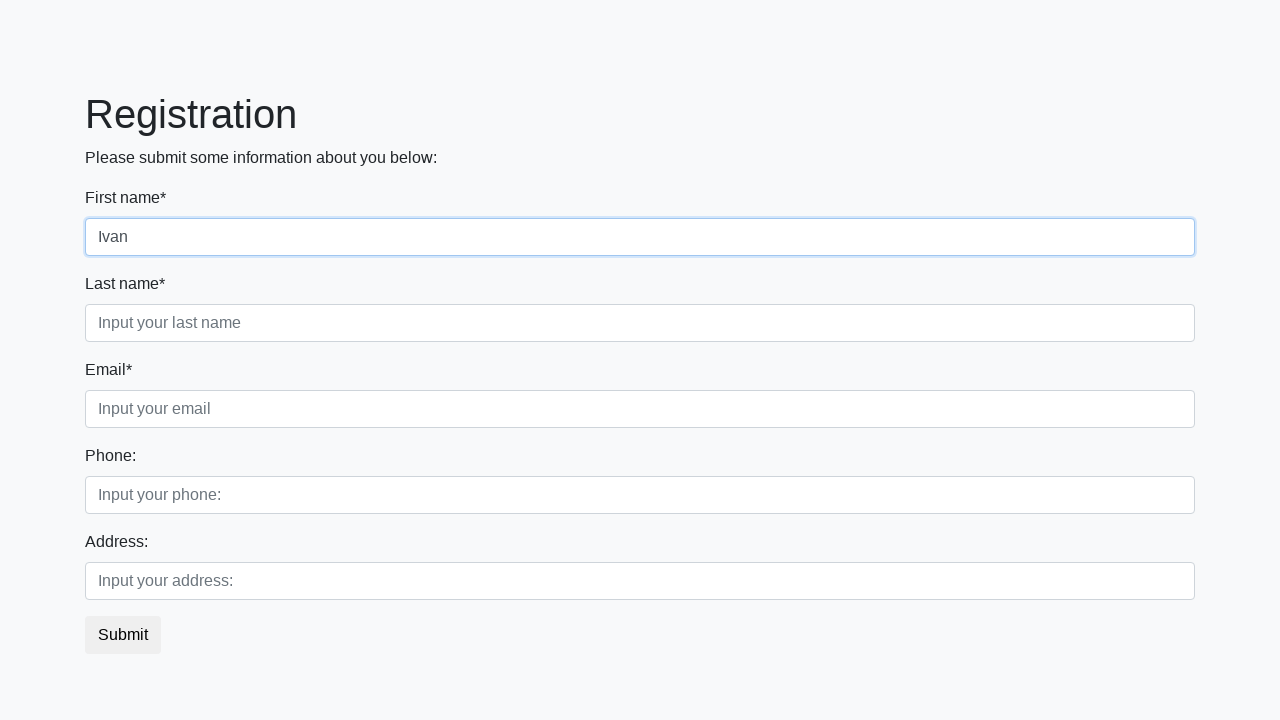

Filled last name field with 'Petrov' on //input[contains(@class, 'second') and @required]
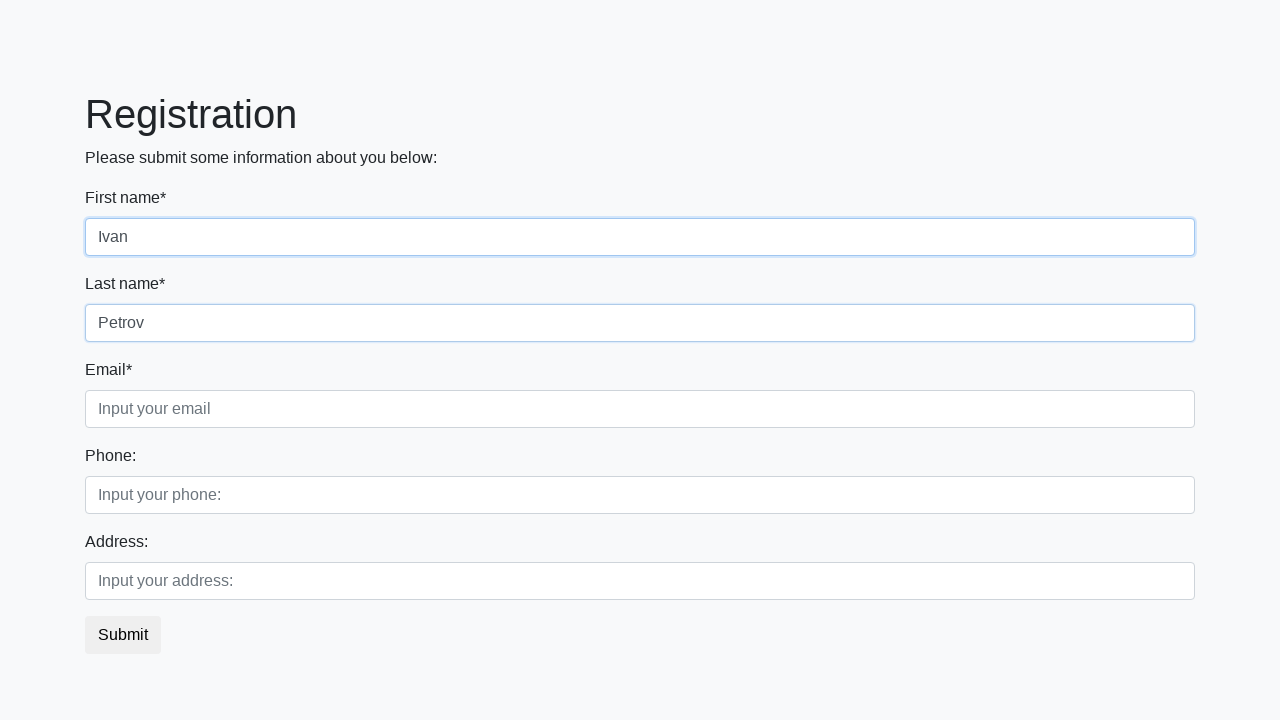

Filled email field with 'test@example.com' on //input[contains(@class, 'third') and @required]
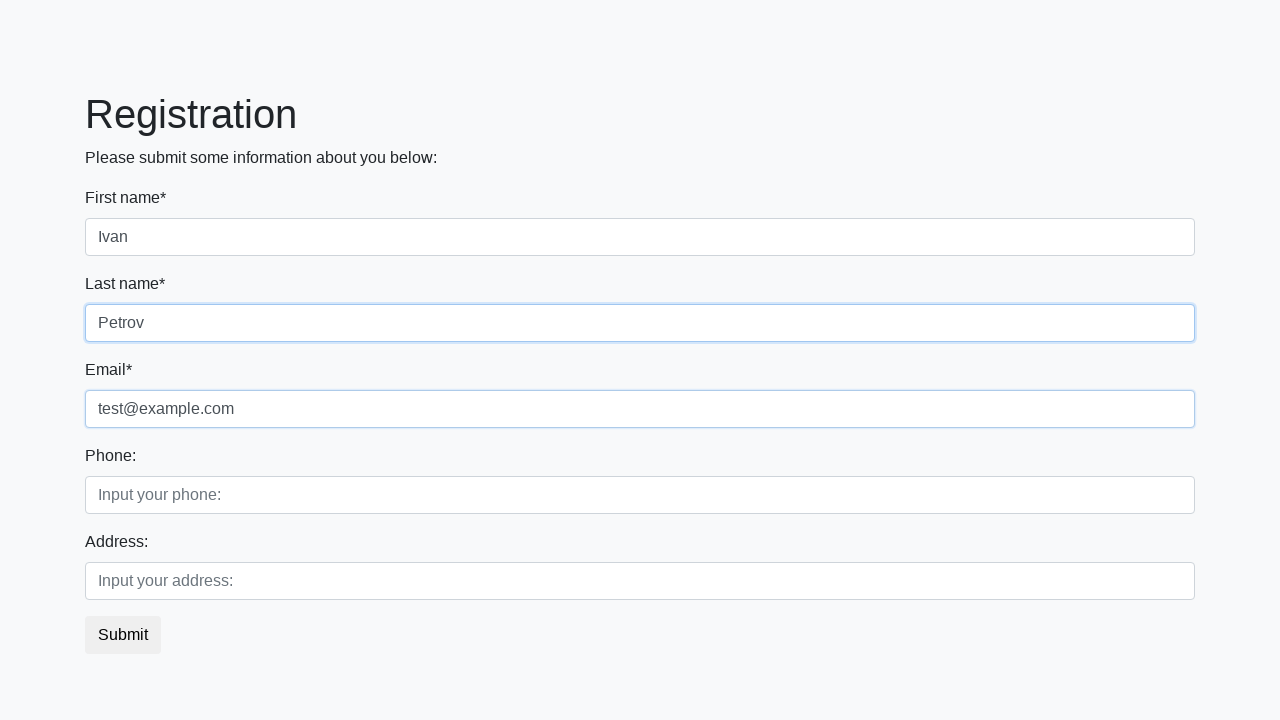

Clicked submit button to register at (123, 635) on button.btn
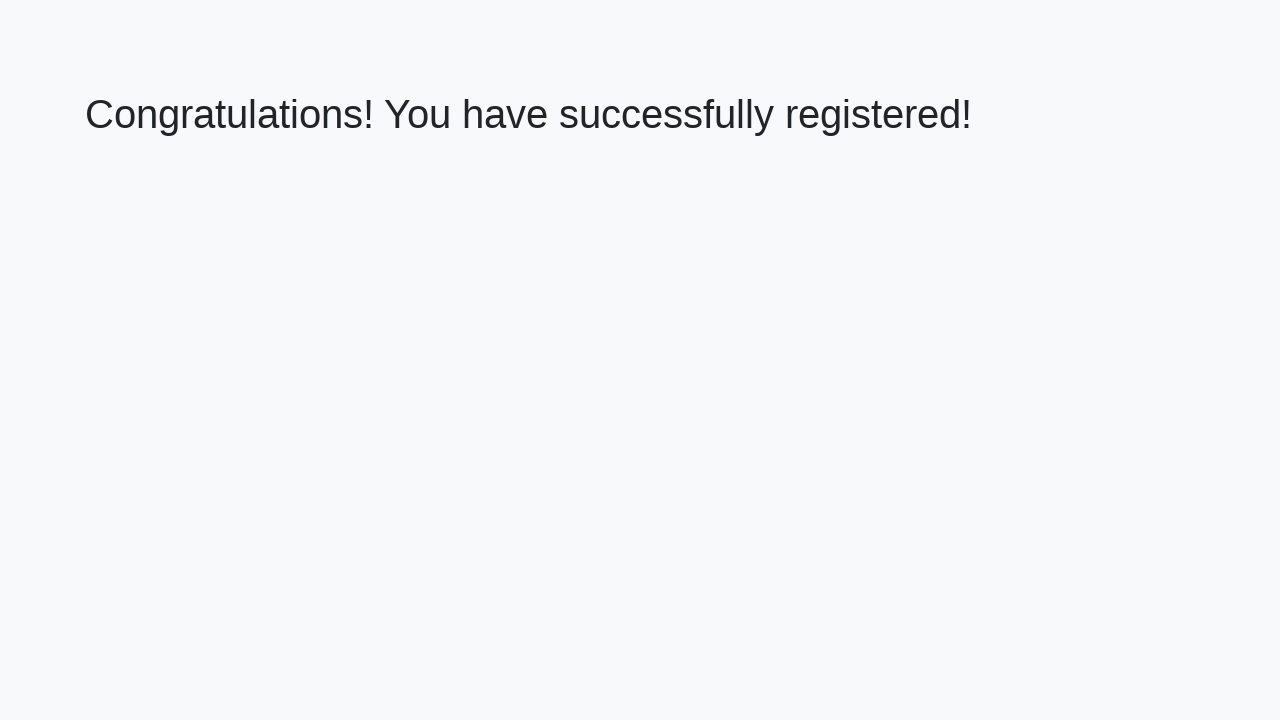

Success message heading appeared
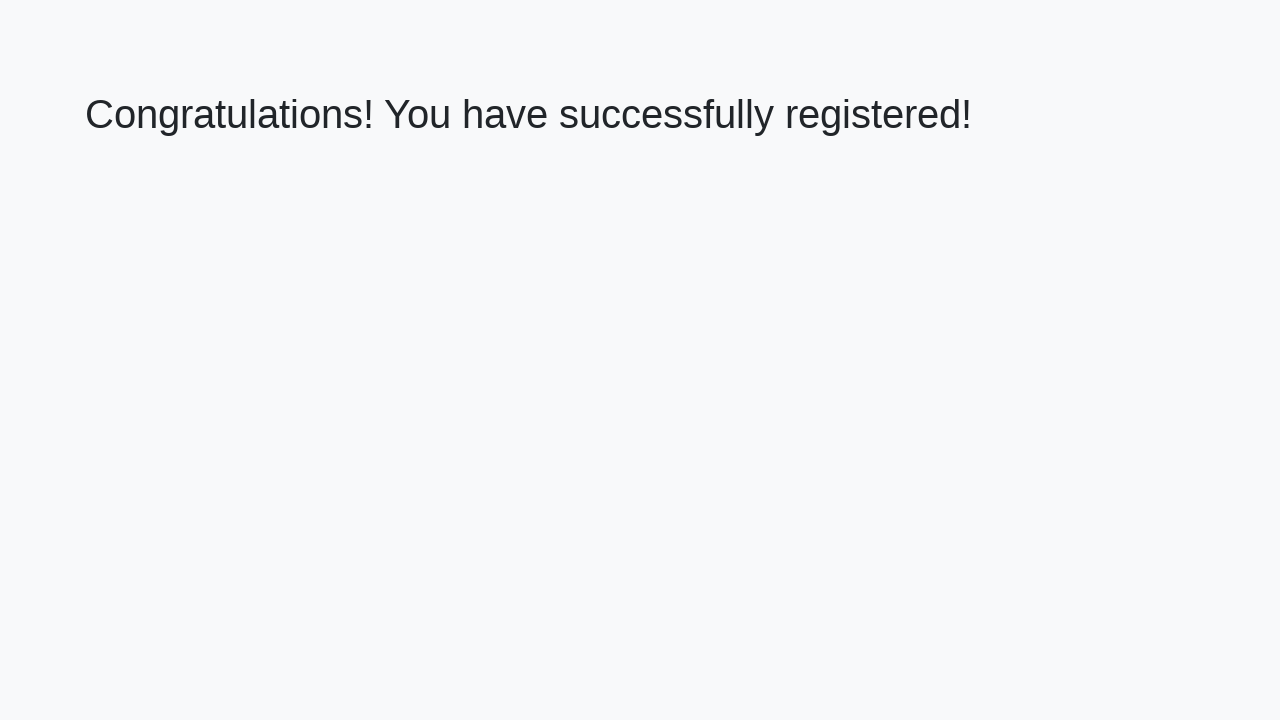

Retrieved success message text: 'Congratulations! You have successfully registered!'
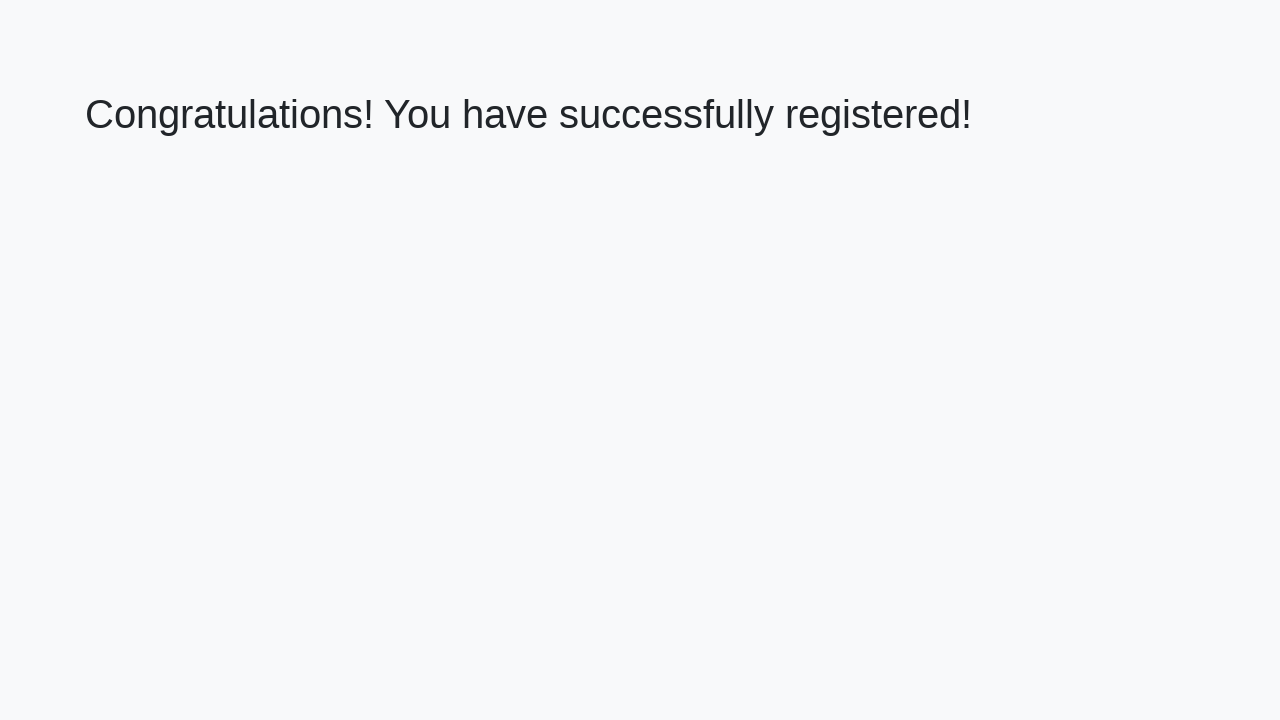

Verified successful registration message
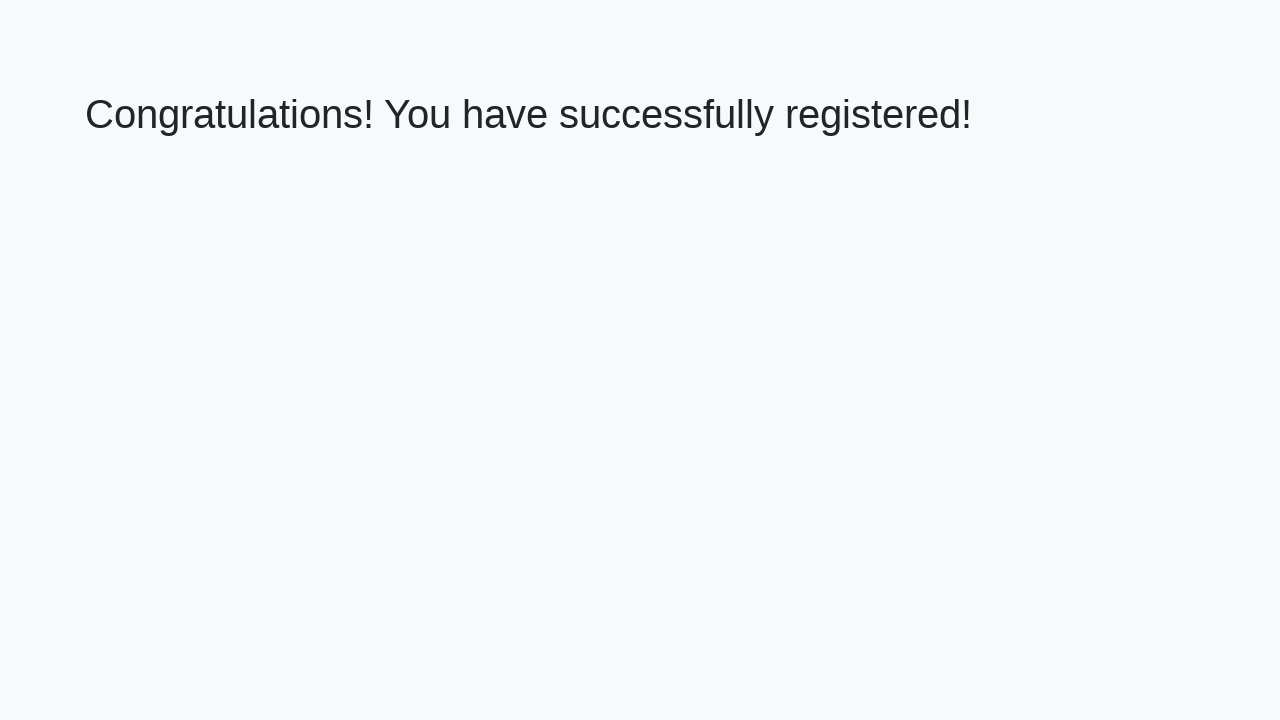

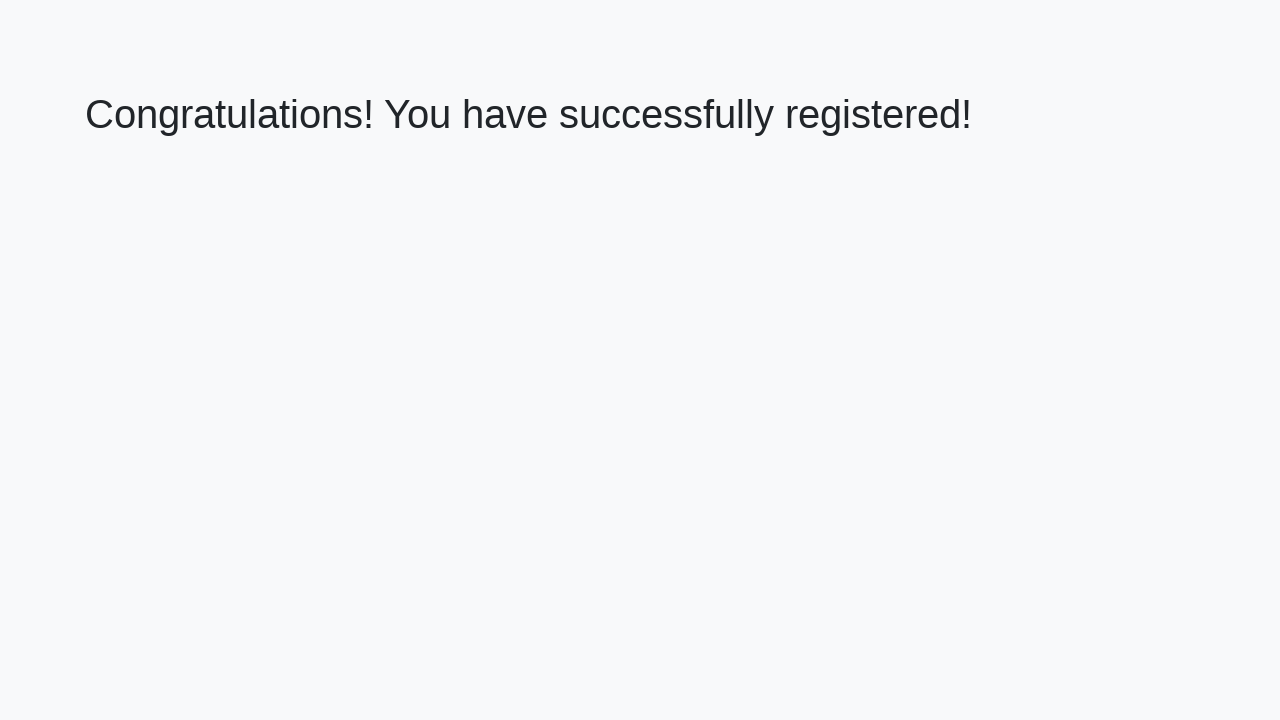